Tests multi-window/tab handling by clicking a button that opens a new tab, switching to the child window to click an element, then switching back to the parent window to click another element

Starting URL: https://skpatro.github.io/demo/links/

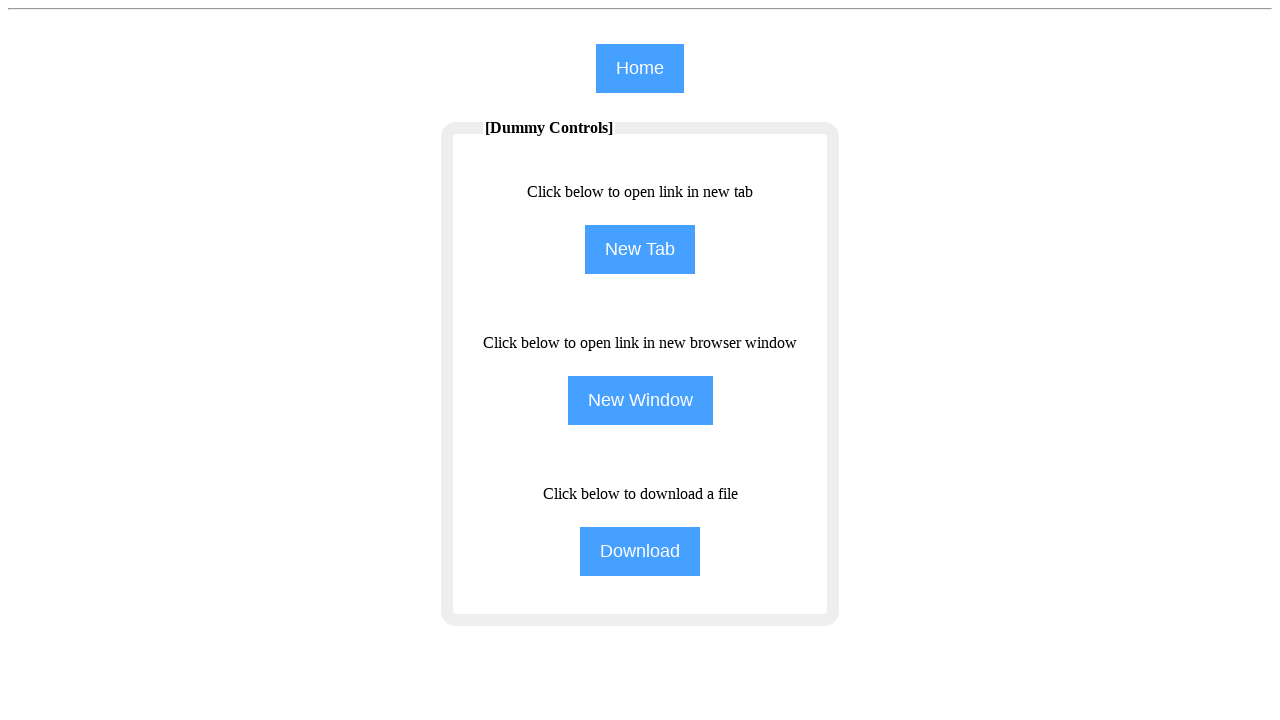

Clicked NewTab button to open a new tab at (640, 250) on input[name='NewTab']
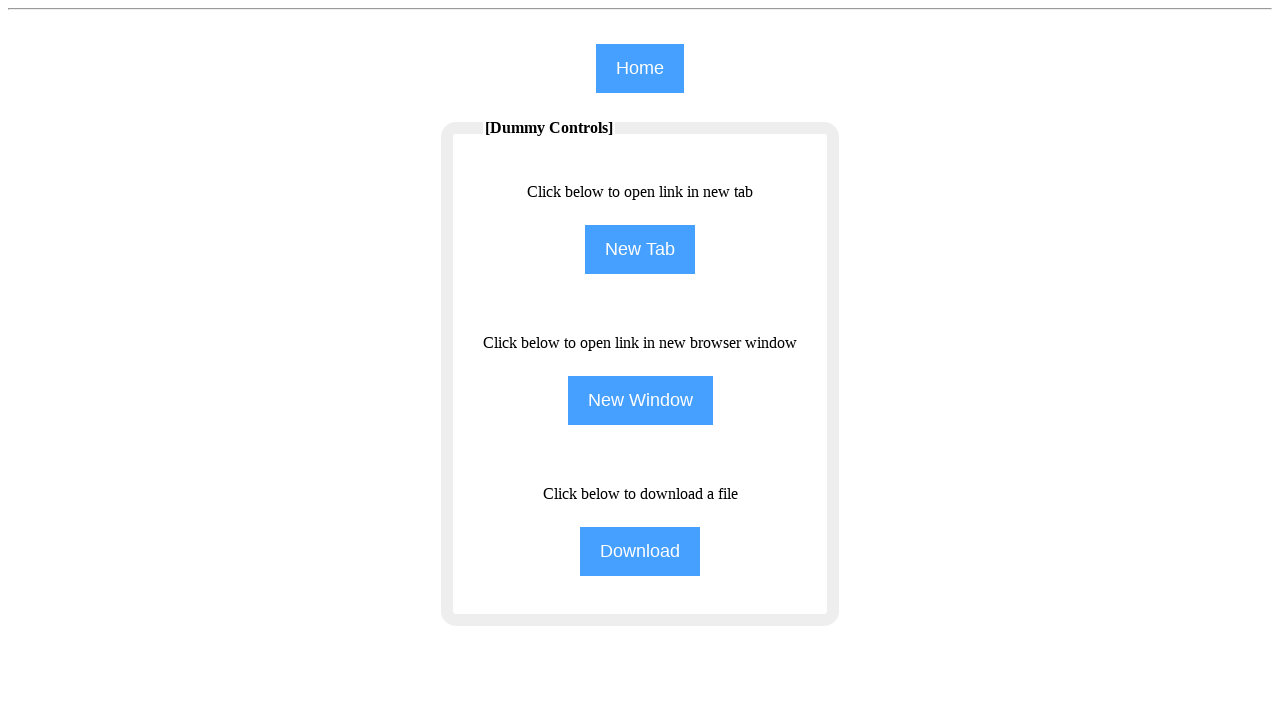

Clicked NewTab button again and waited for new page to open at (640, 250) on input[name='NewTab']
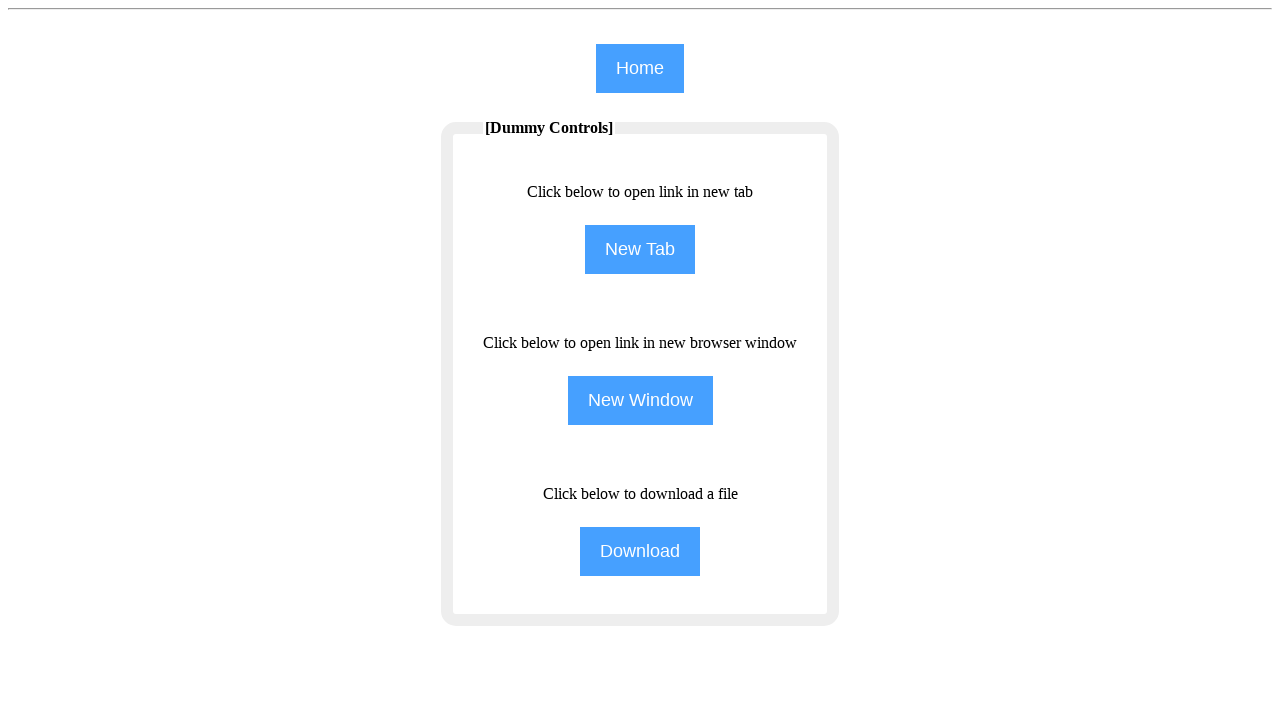

Captured child page reference from new tab
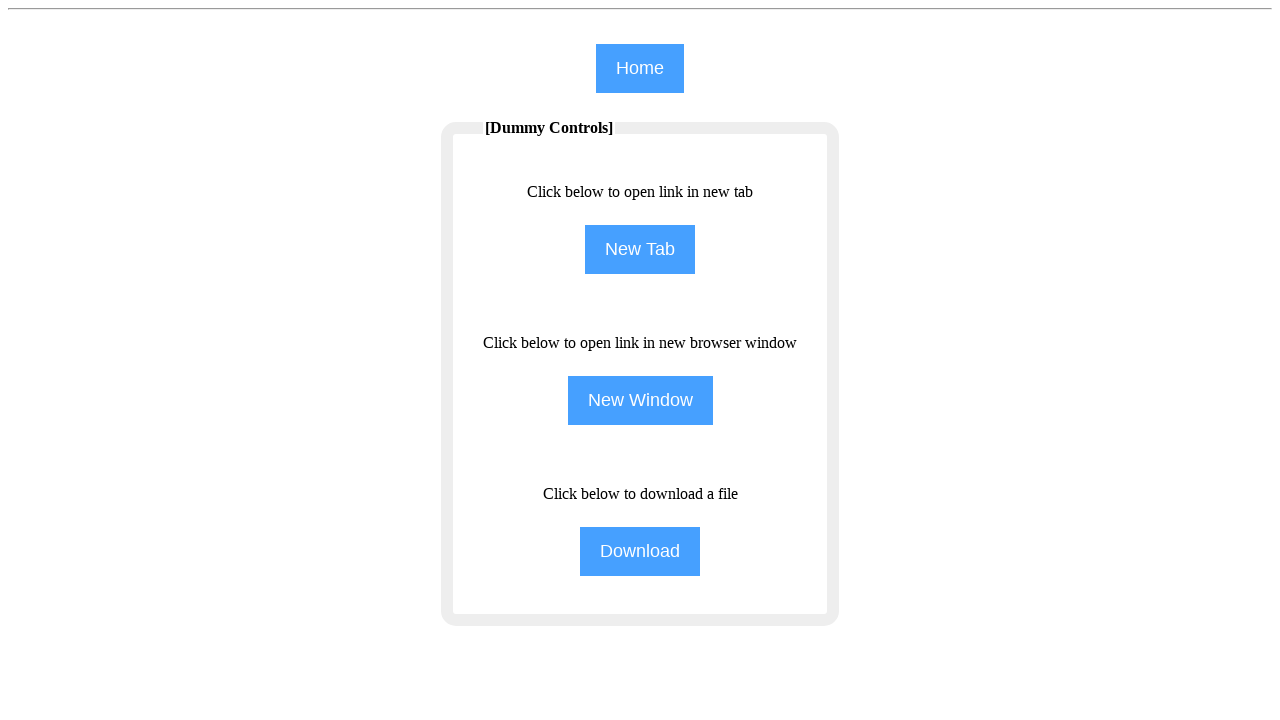

Child page loaded successfully
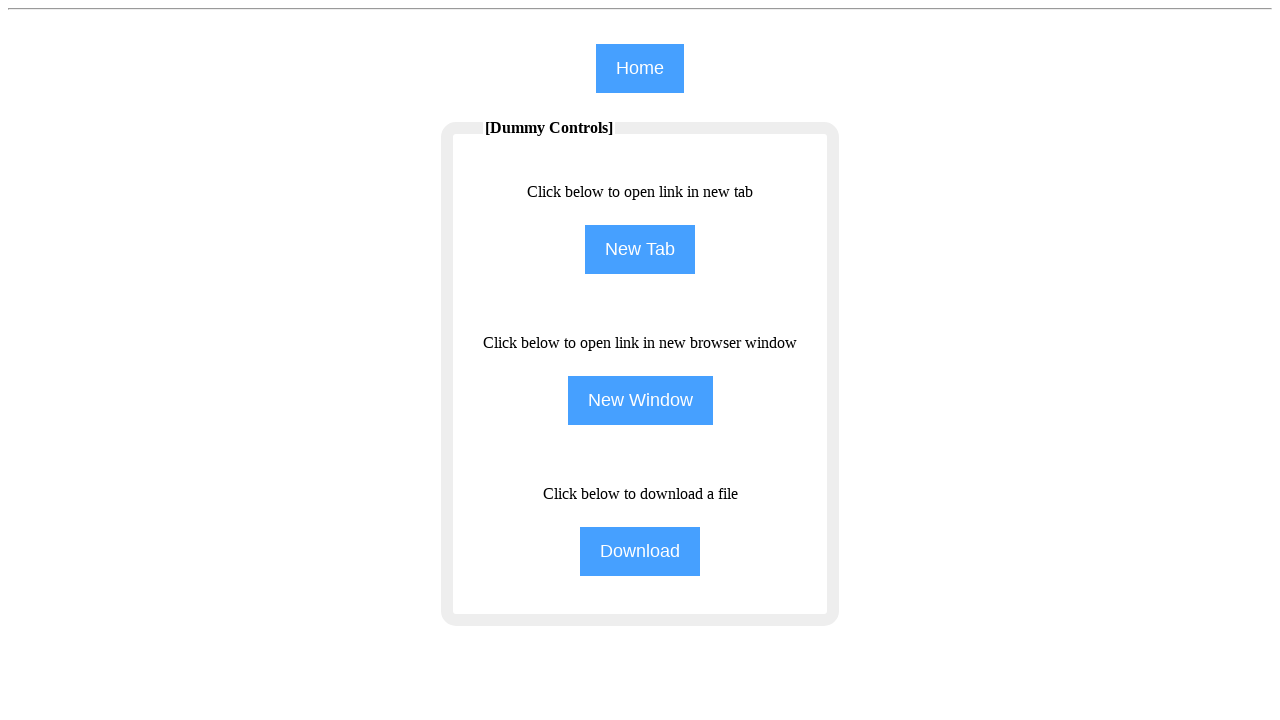

Clicked Training link in child window at (980, 81) on (//span[text()='Training'])[1]
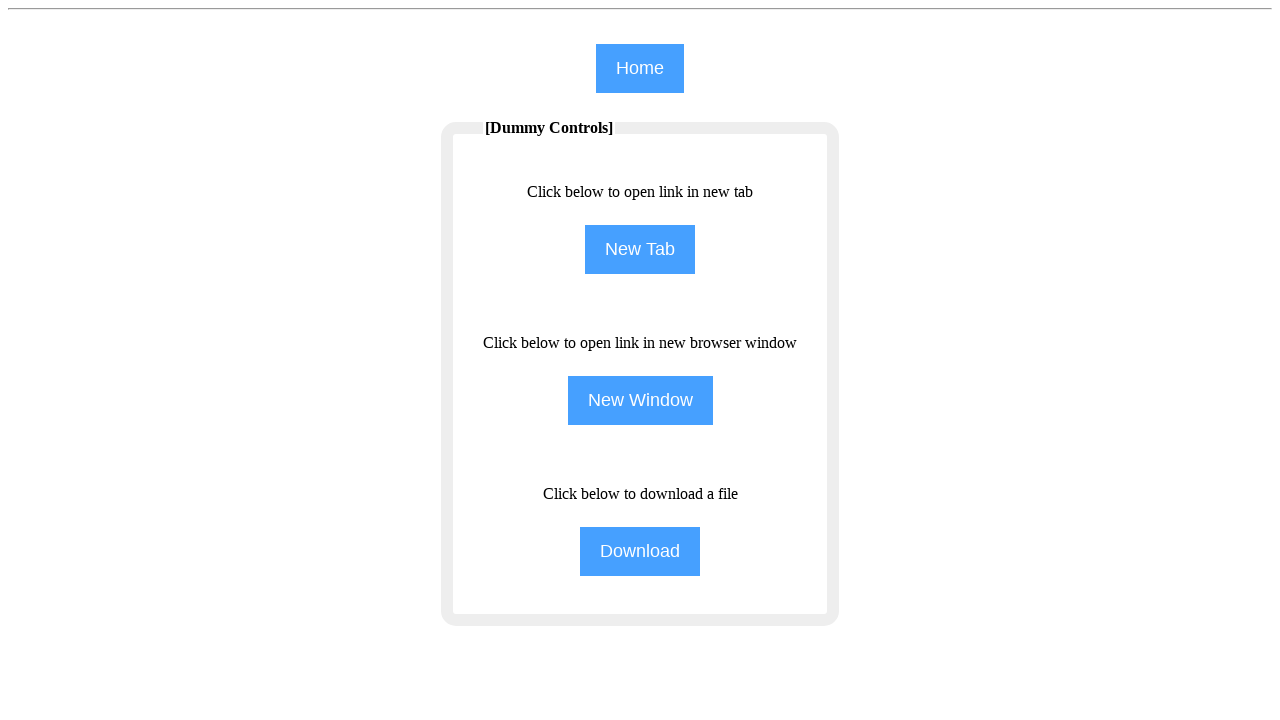

Waited 2000ms for child page to process
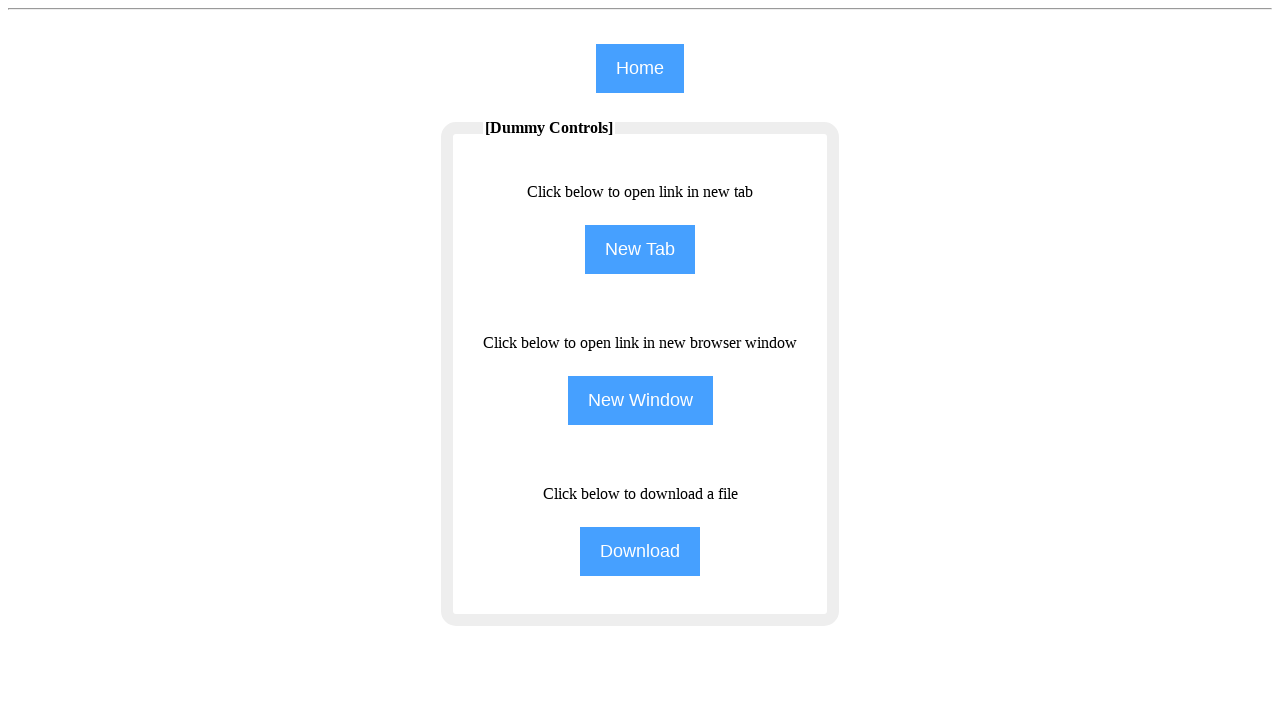

Switched back to parent window
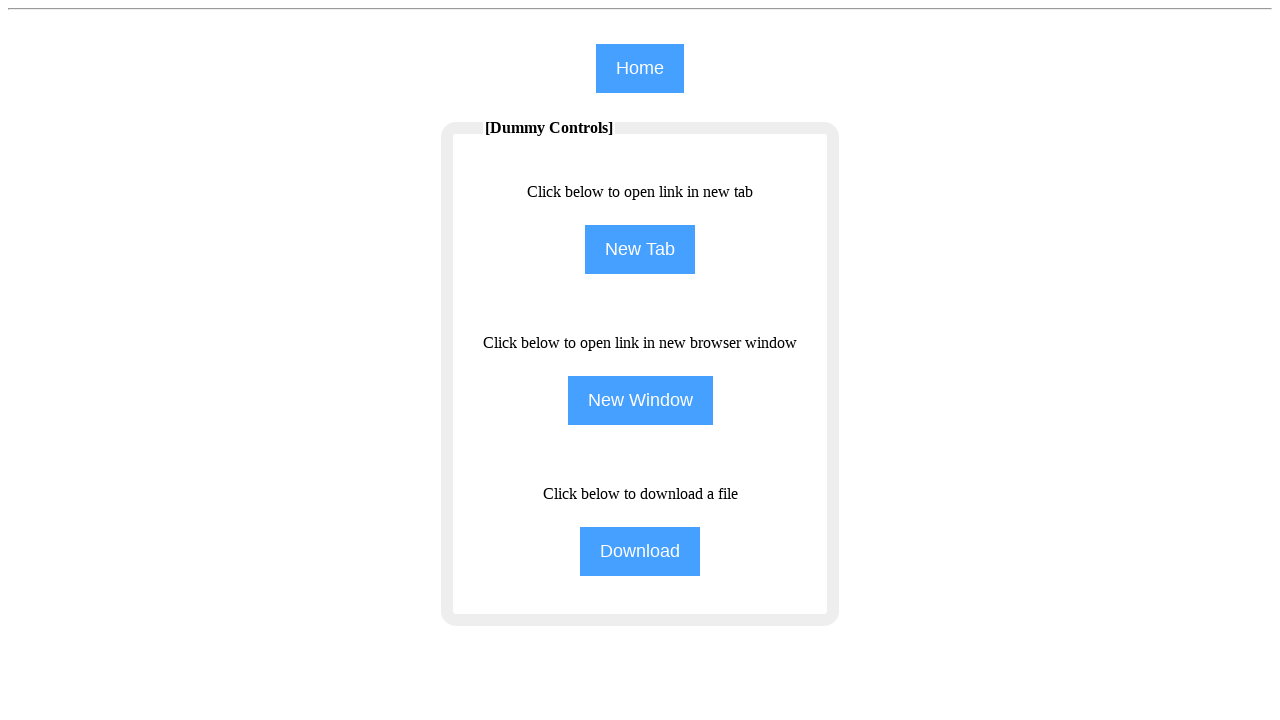

Clicked home button in parent window at (640, 68) on input[name='home']
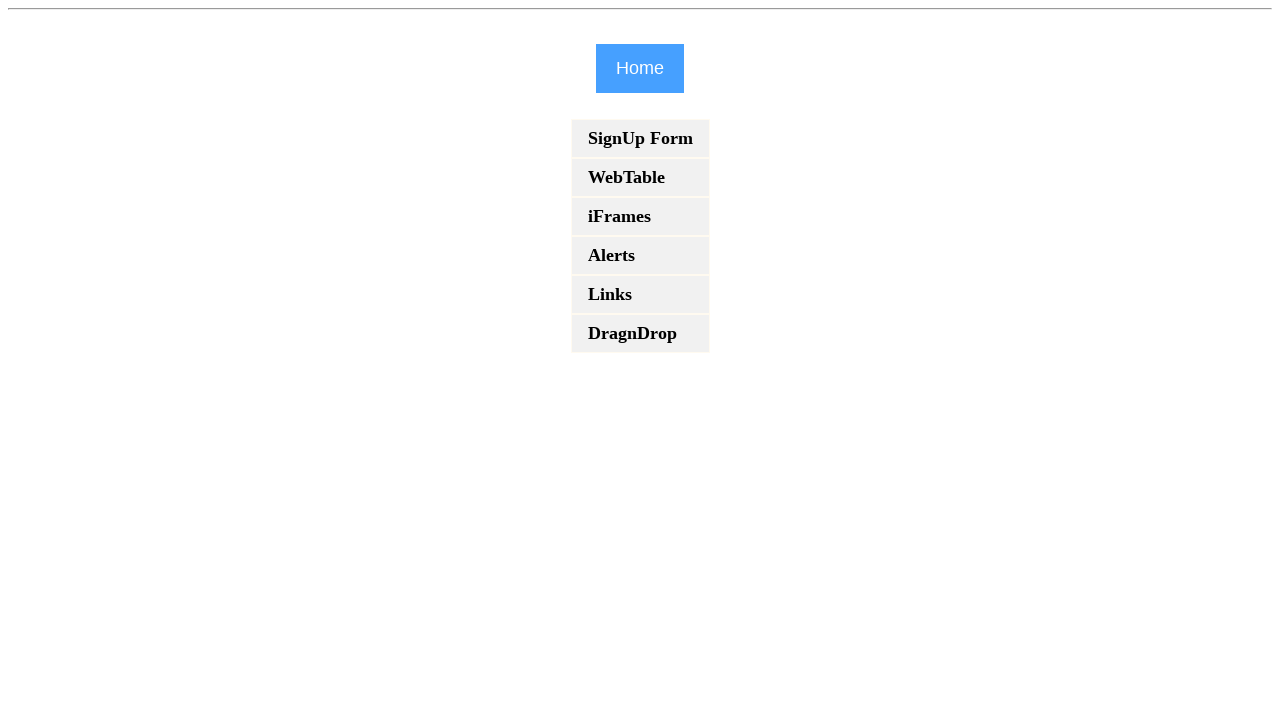

Waited 2000ms for parent page to process
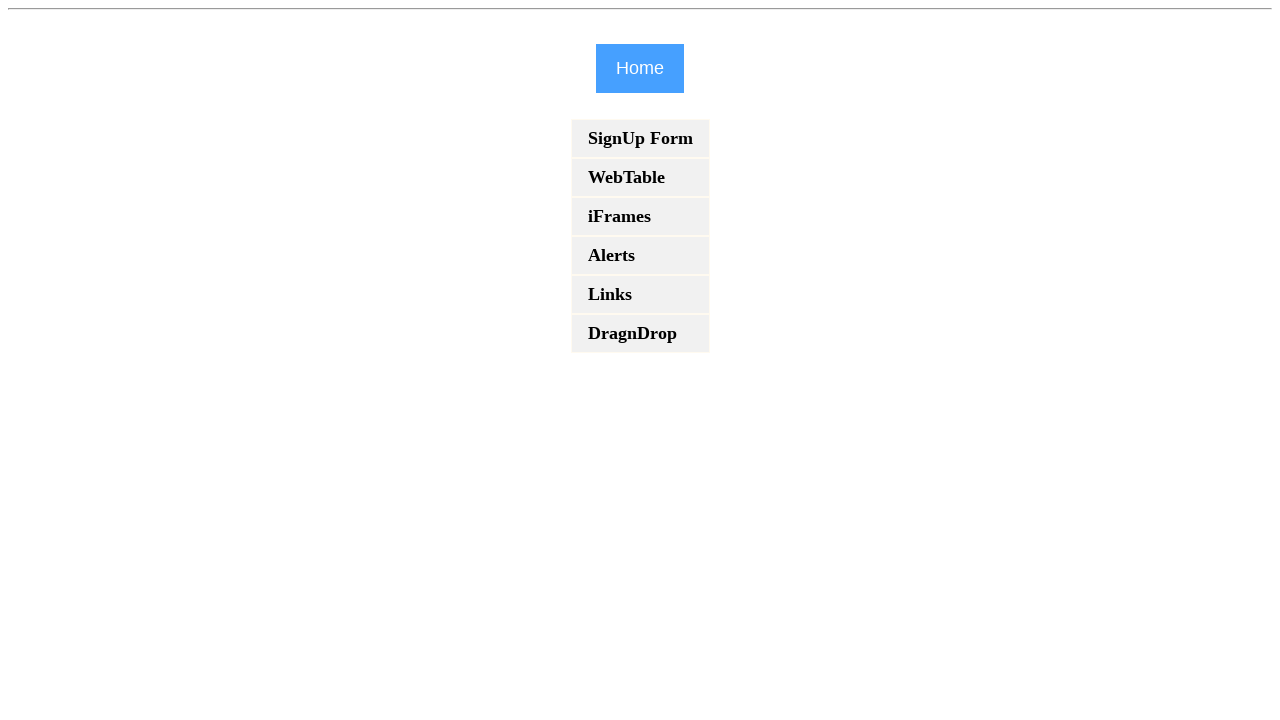

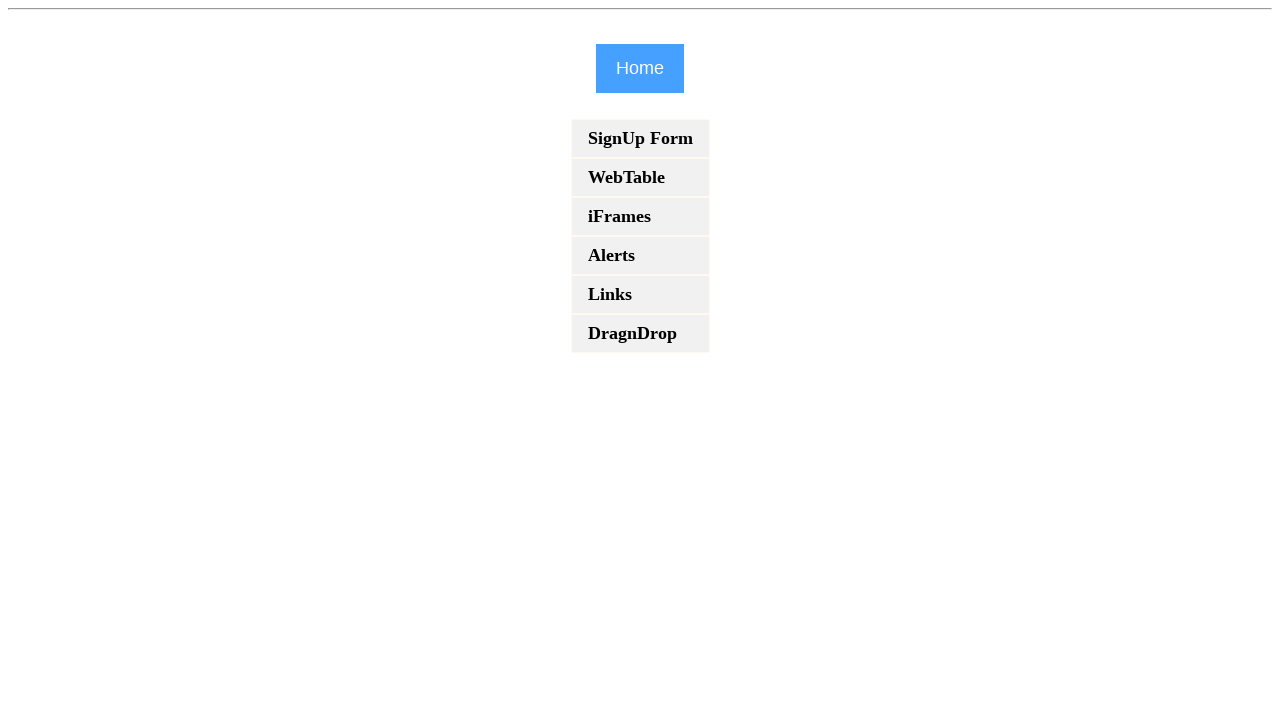